Tests that edits are saved when the input field loses focus (blur event)

Starting URL: https://demo.playwright.dev/todomvc

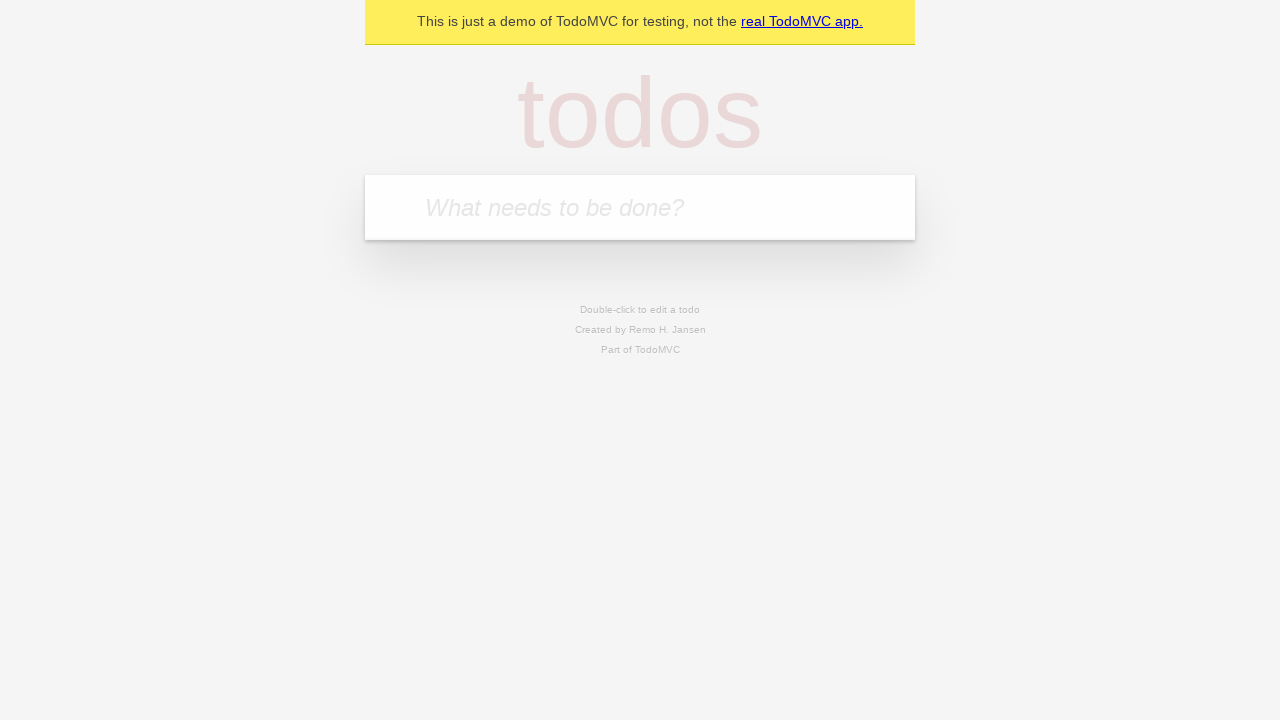

Filled first todo input with 'buy some cheese' on internal:attr=[placeholder="What needs to be done?"i]
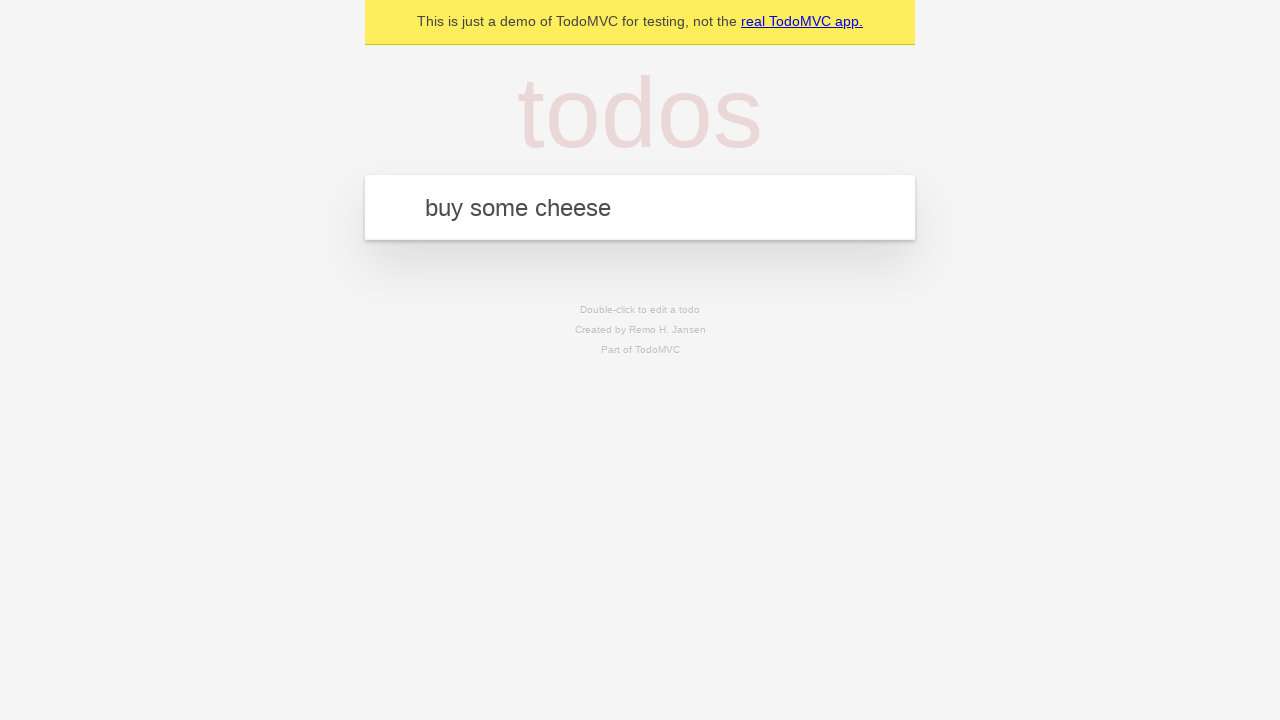

Pressed Enter to create first todo on internal:attr=[placeholder="What needs to be done?"i]
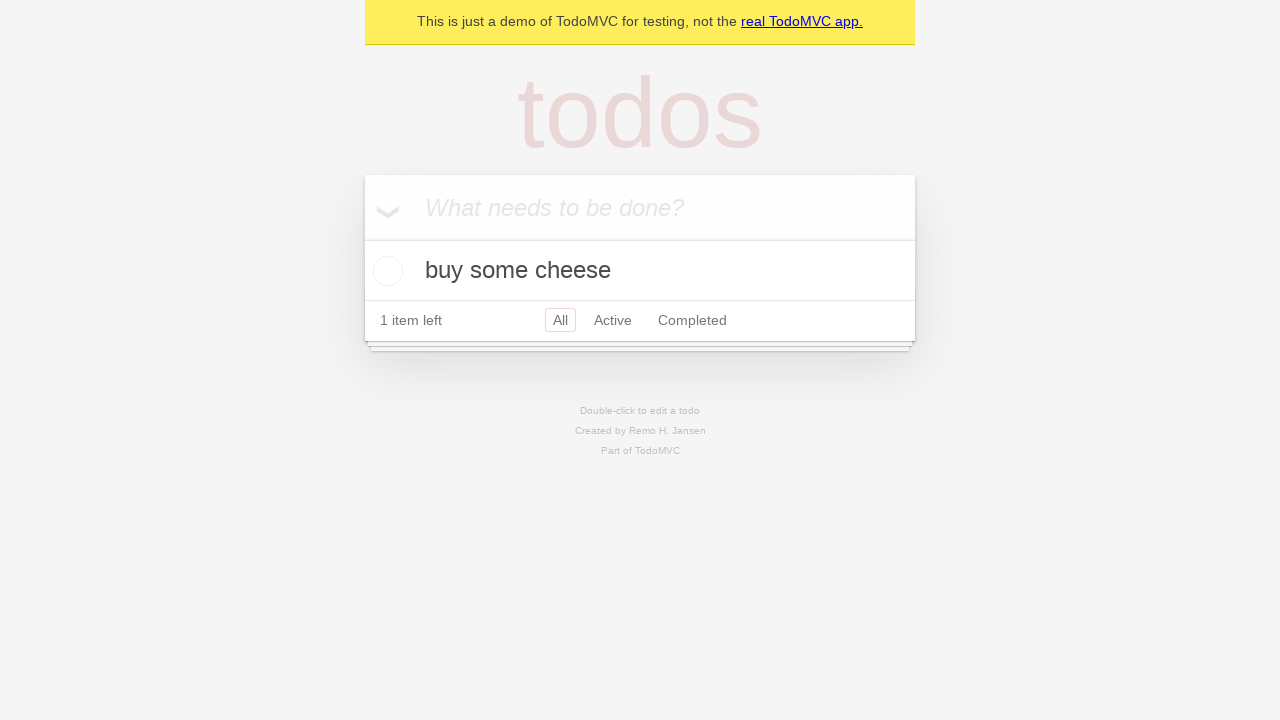

Filled second todo input with 'feed the cat' on internal:attr=[placeholder="What needs to be done?"i]
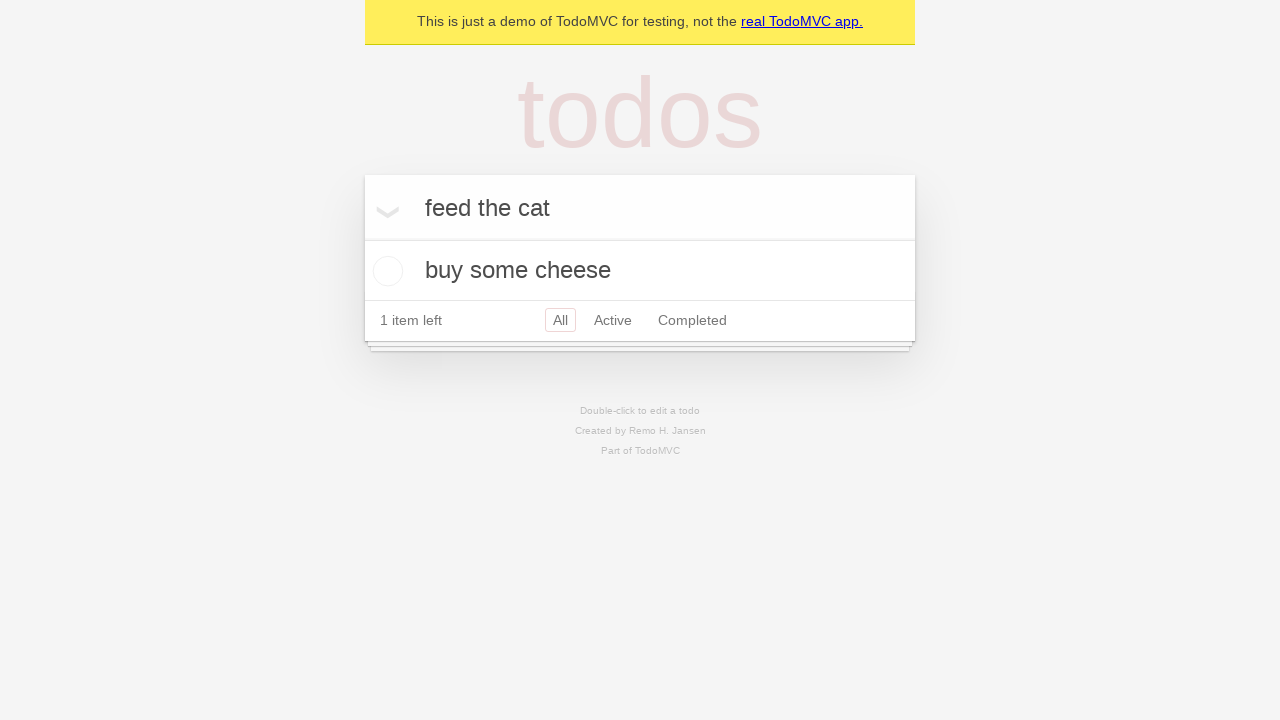

Pressed Enter to create second todo on internal:attr=[placeholder="What needs to be done?"i]
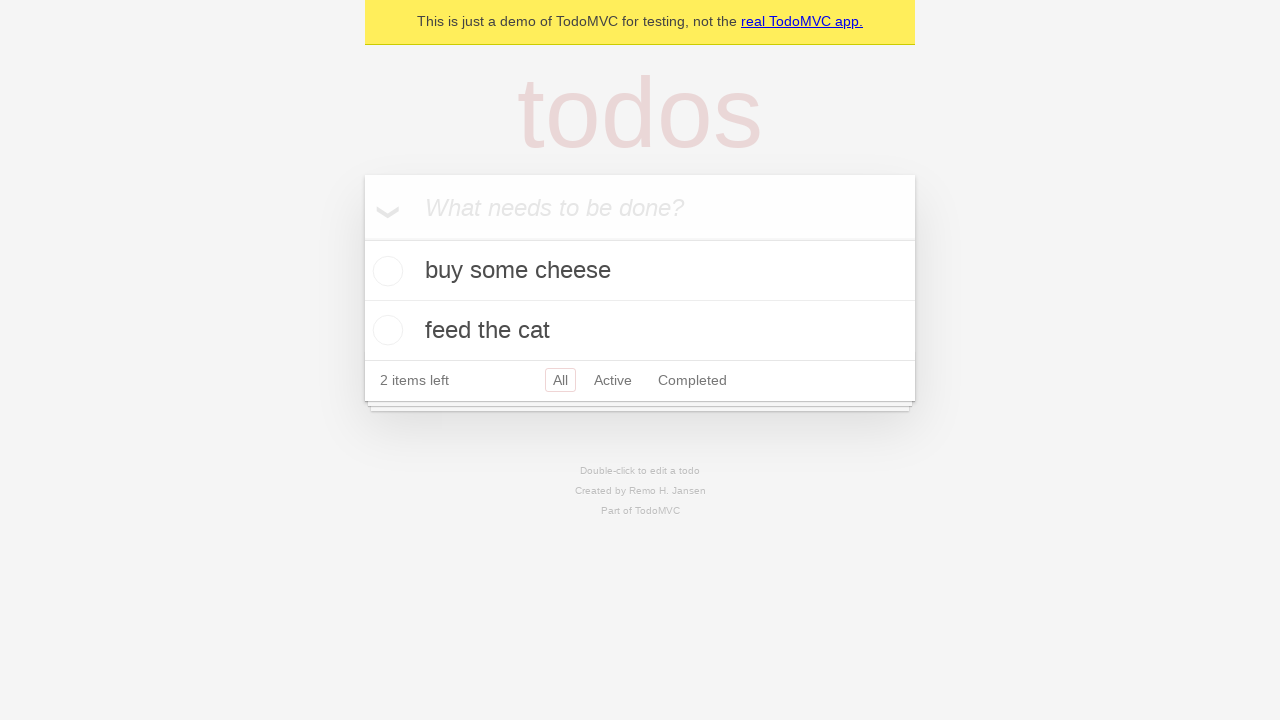

Filled third todo input with 'book a doctors appointment' on internal:attr=[placeholder="What needs to be done?"i]
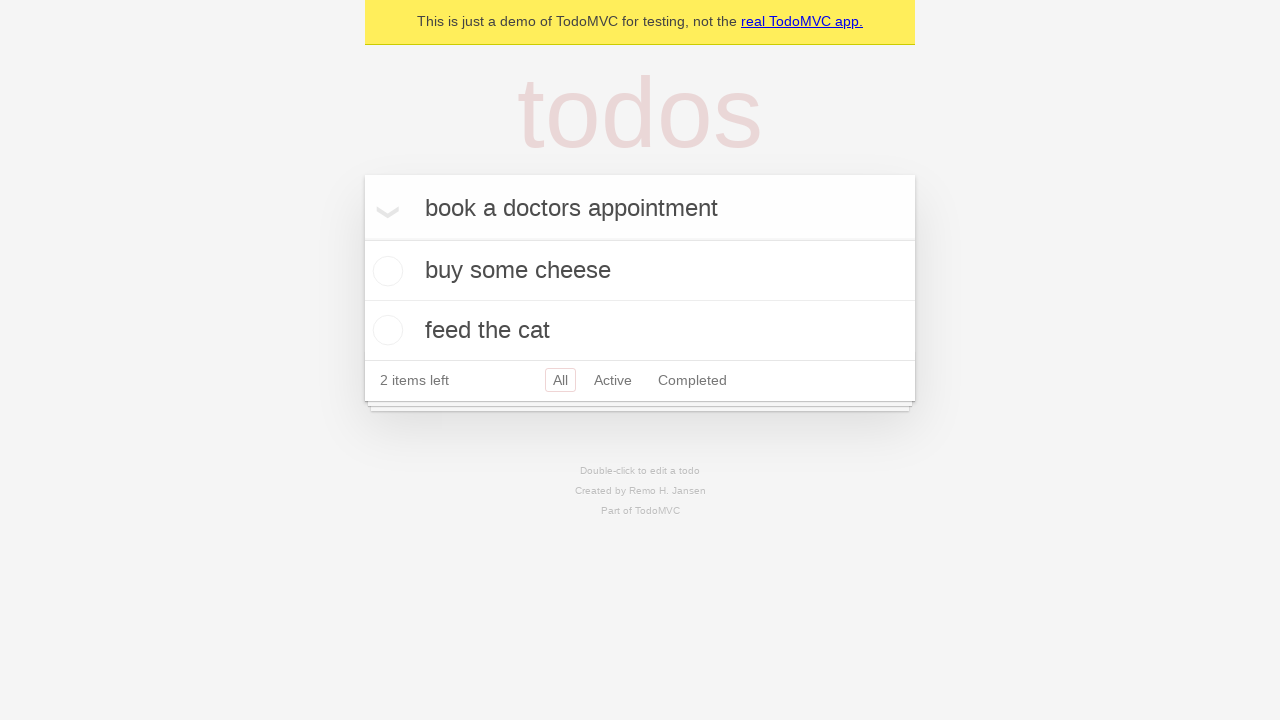

Pressed Enter to create third todo on internal:attr=[placeholder="What needs to be done?"i]
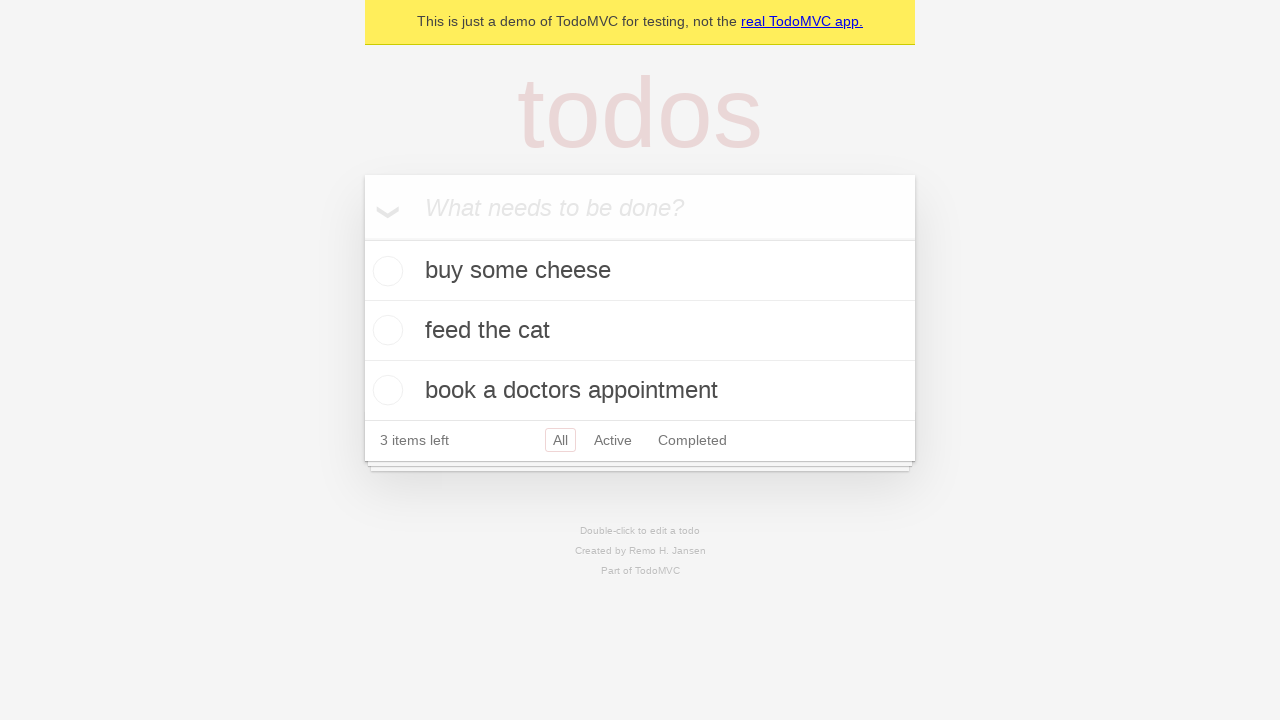

Double-clicked second todo item to enter edit mode at (640, 331) on internal:testid=[data-testid="todo-item"s] >> nth=1
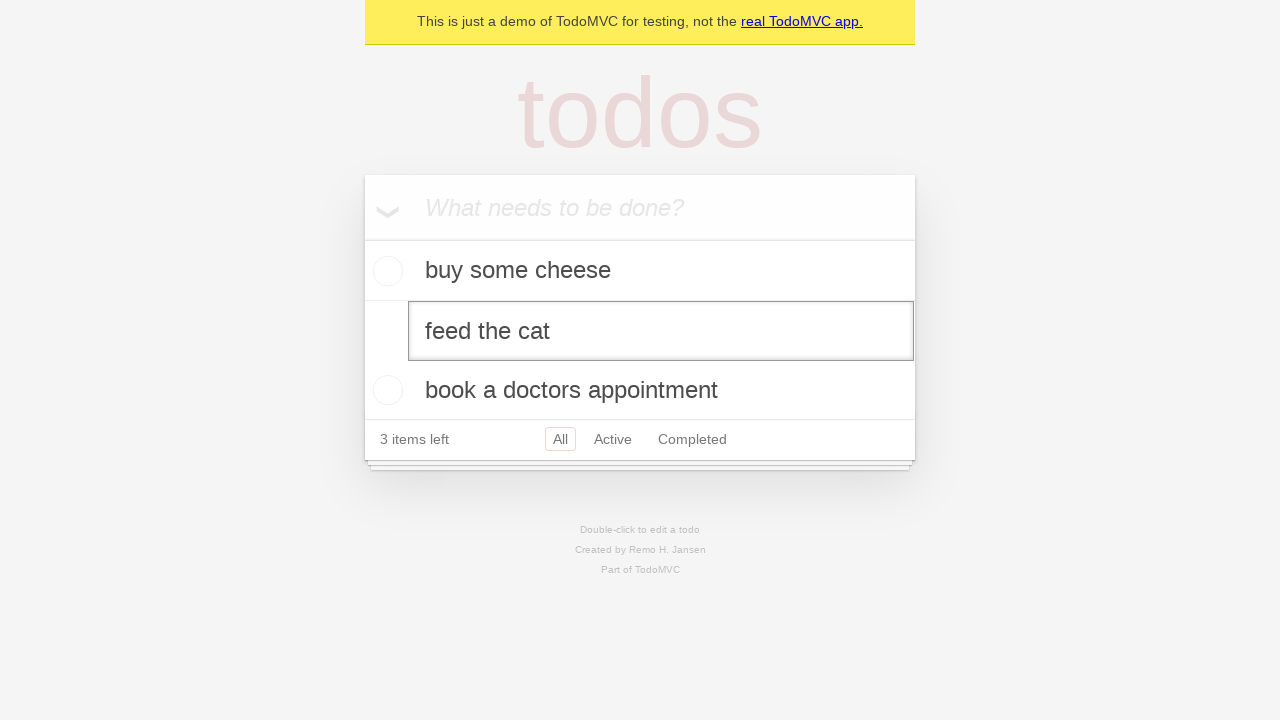

Filled edit textbox with 'buy some sausages' on internal:testid=[data-testid="todo-item"s] >> nth=1 >> internal:role=textbox[nam
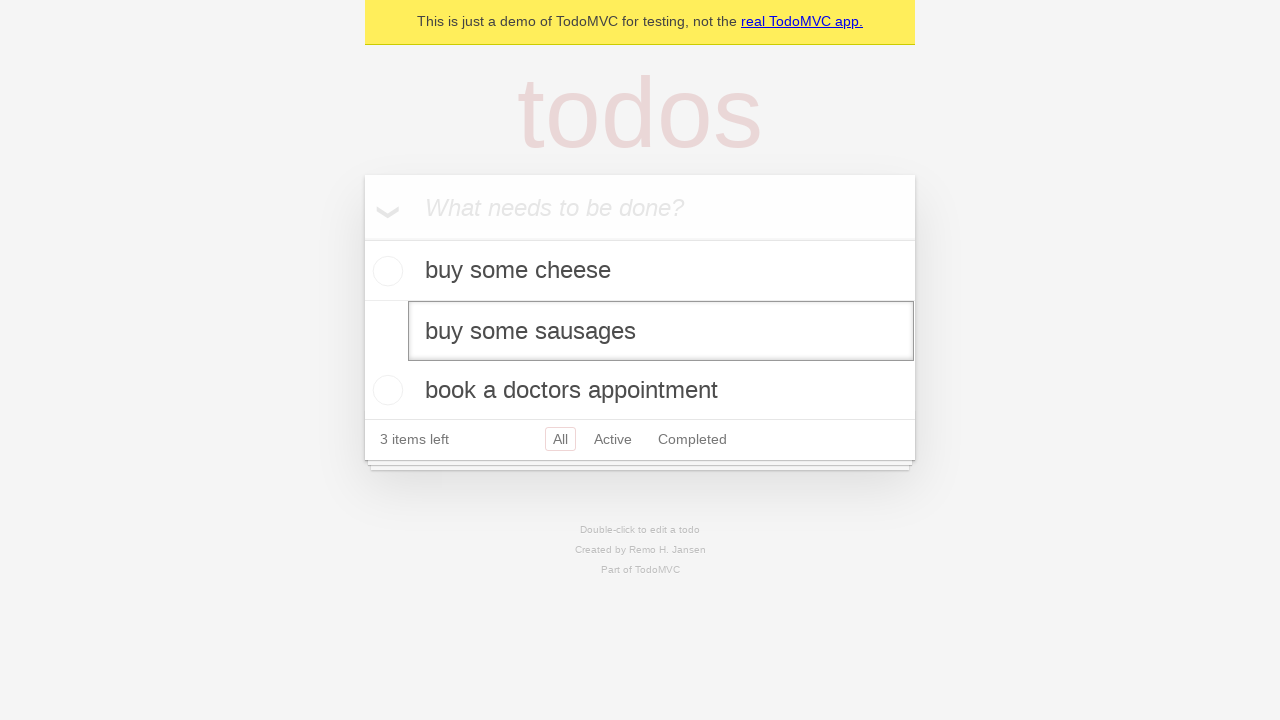

Triggered blur event to save edits on second todo
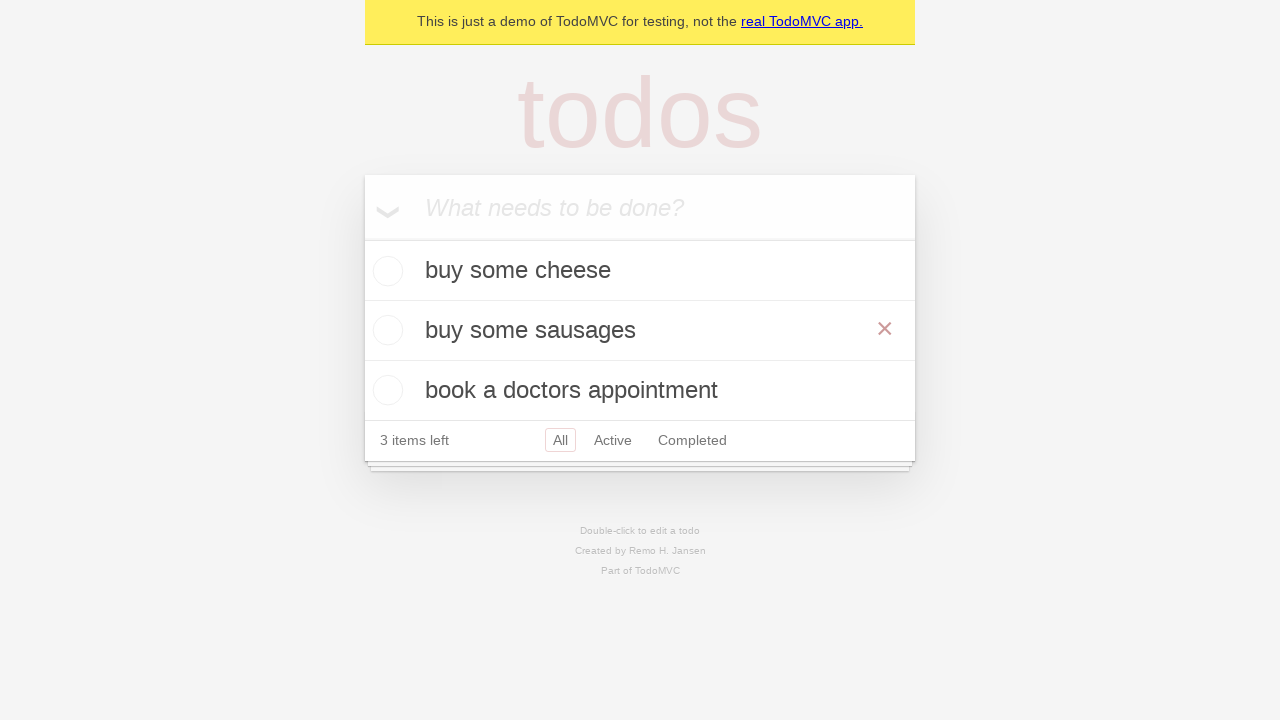

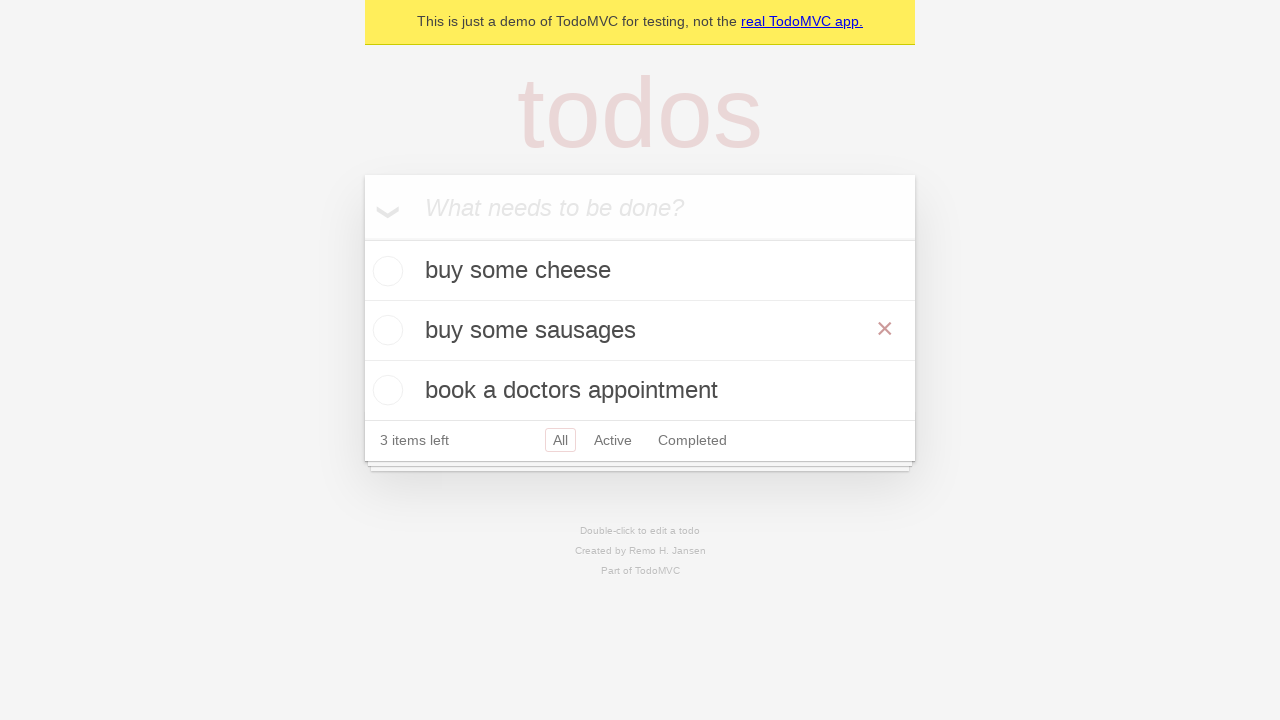